Navigates to an Angular practice form and fills in the name field with test data

Starting URL: https://rahulshettyacademy.com/angularpractice/

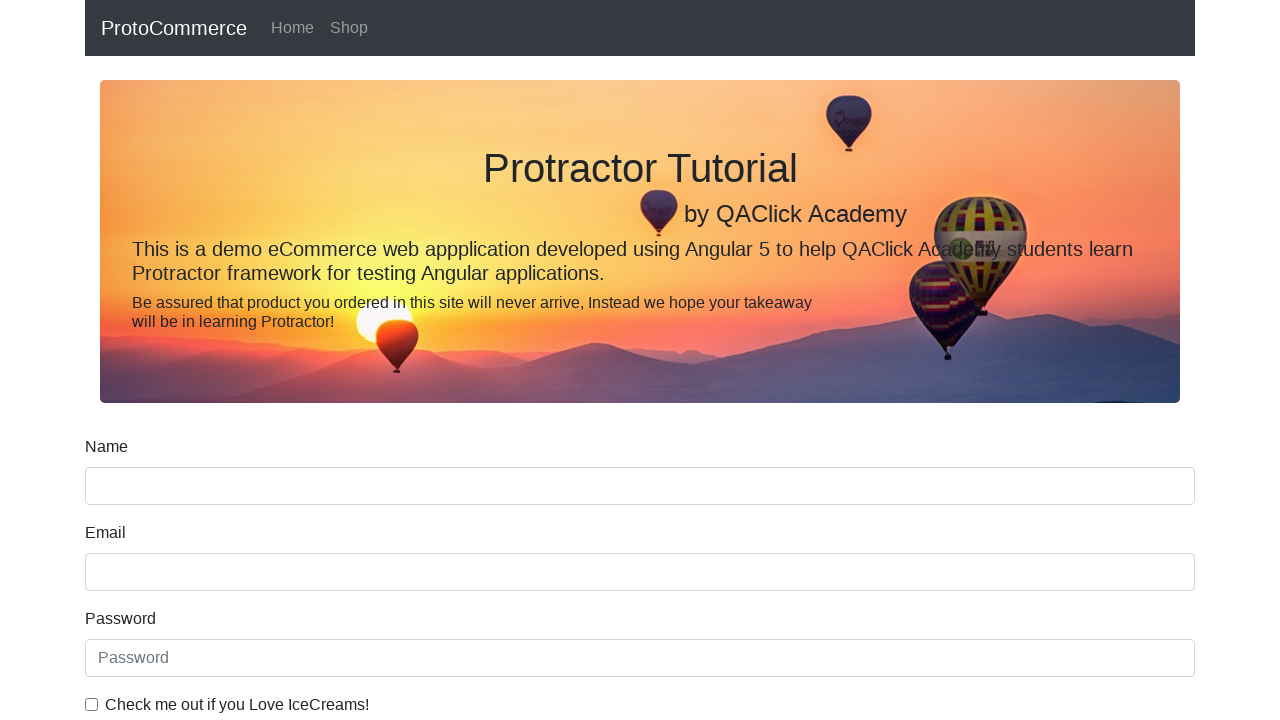

Navigated to Angular practice form at https://rahulshettyacademy.com/angularpractice/
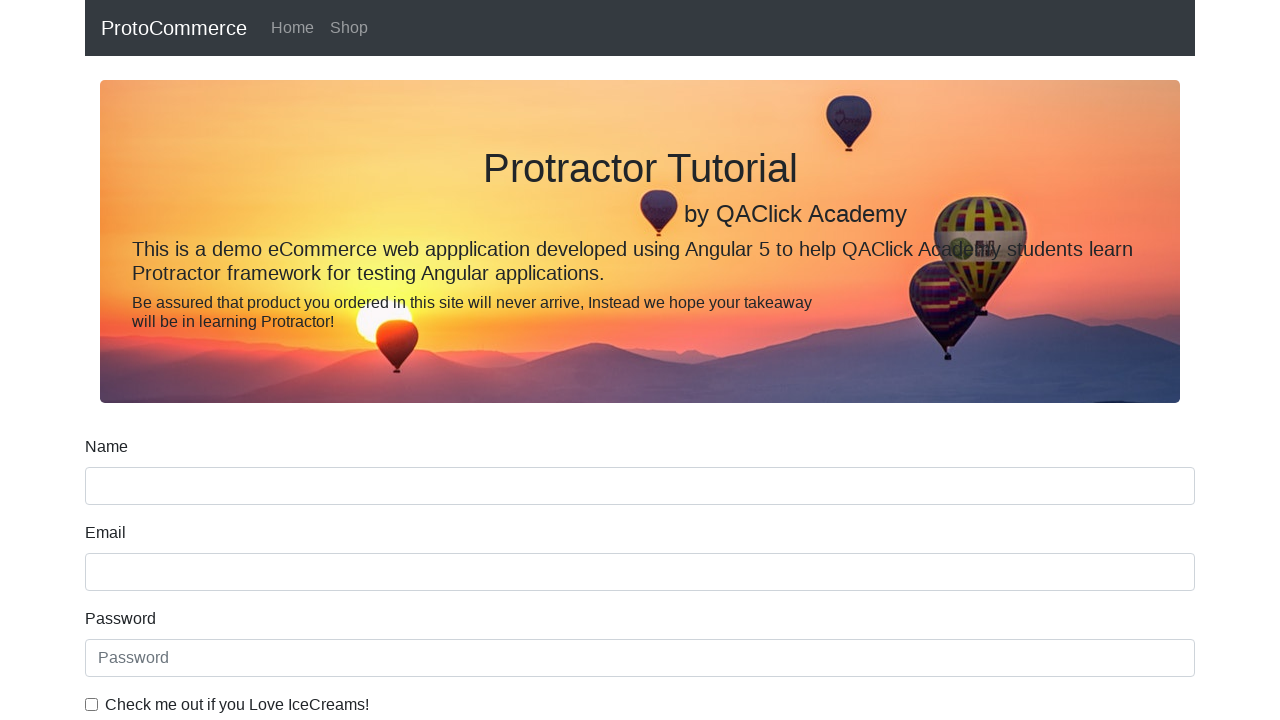

Filled name field with 'JohnWick' on input[name='name']
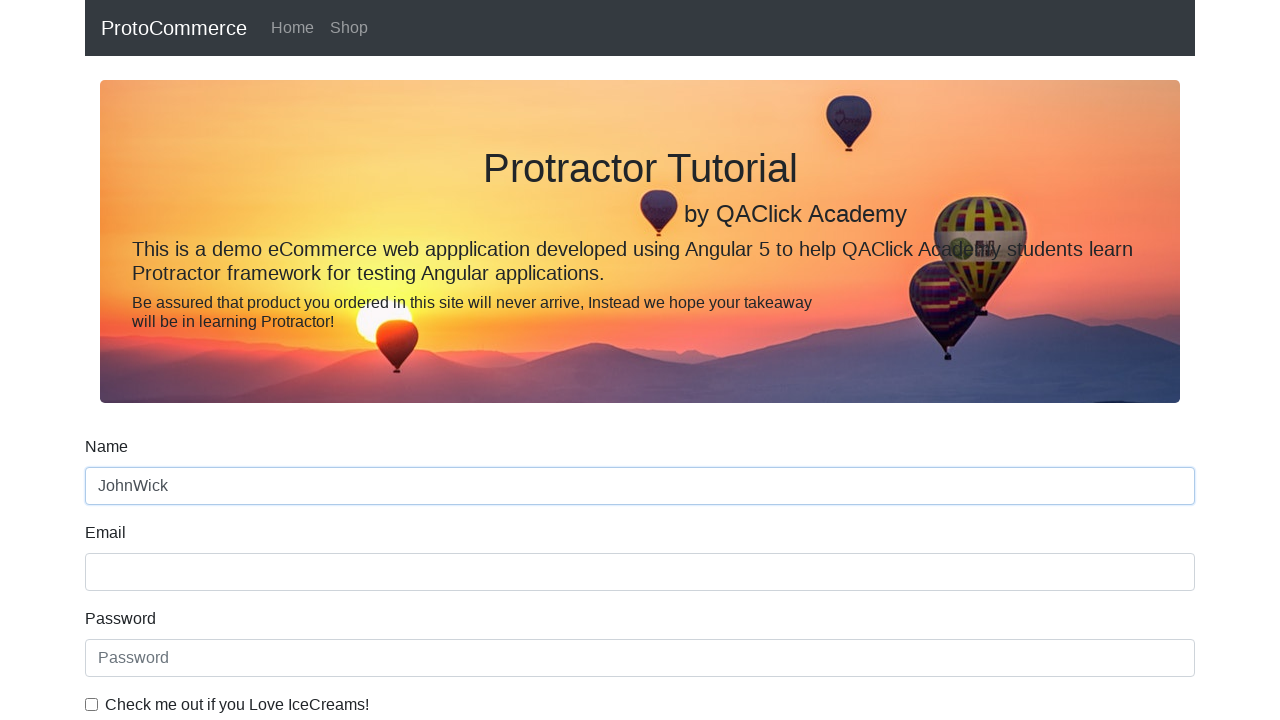

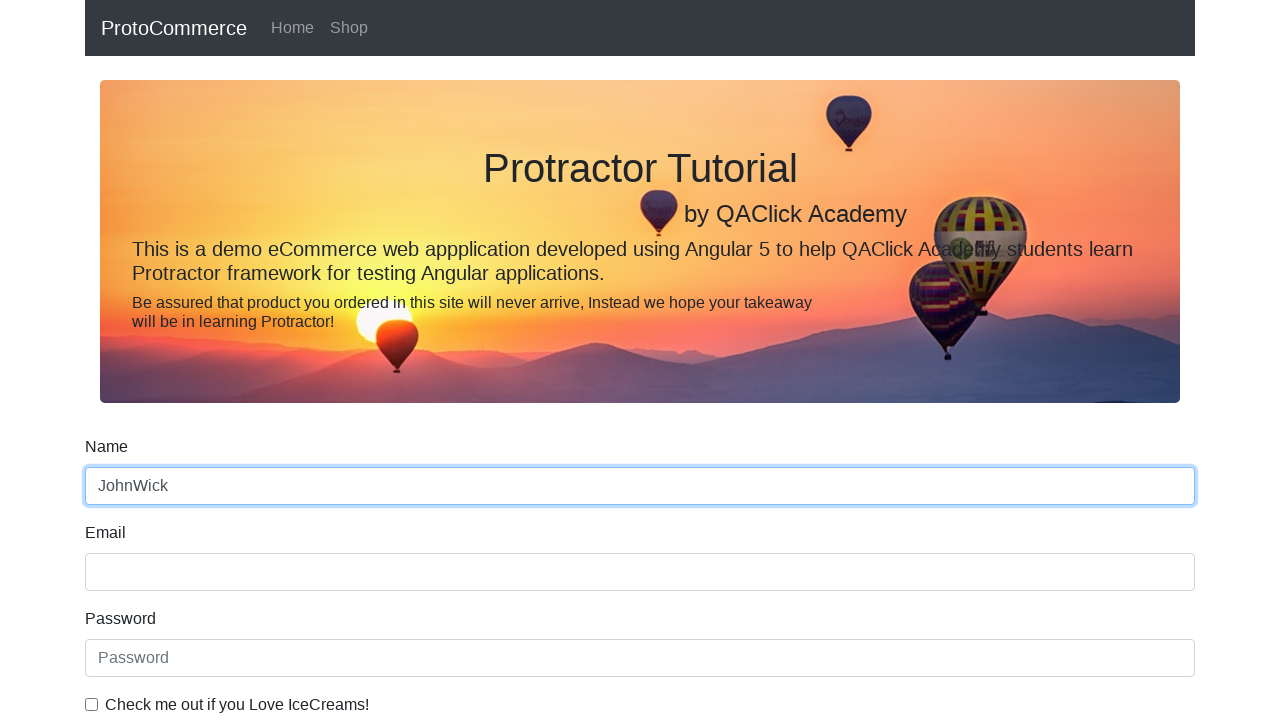